Tests dropdown selection by index and autosuggest functionality by typing a partial query and selecting a matching option from the suggestions list.

Starting URL: https://rahulshettyacademy.com/dropdownsPractise/

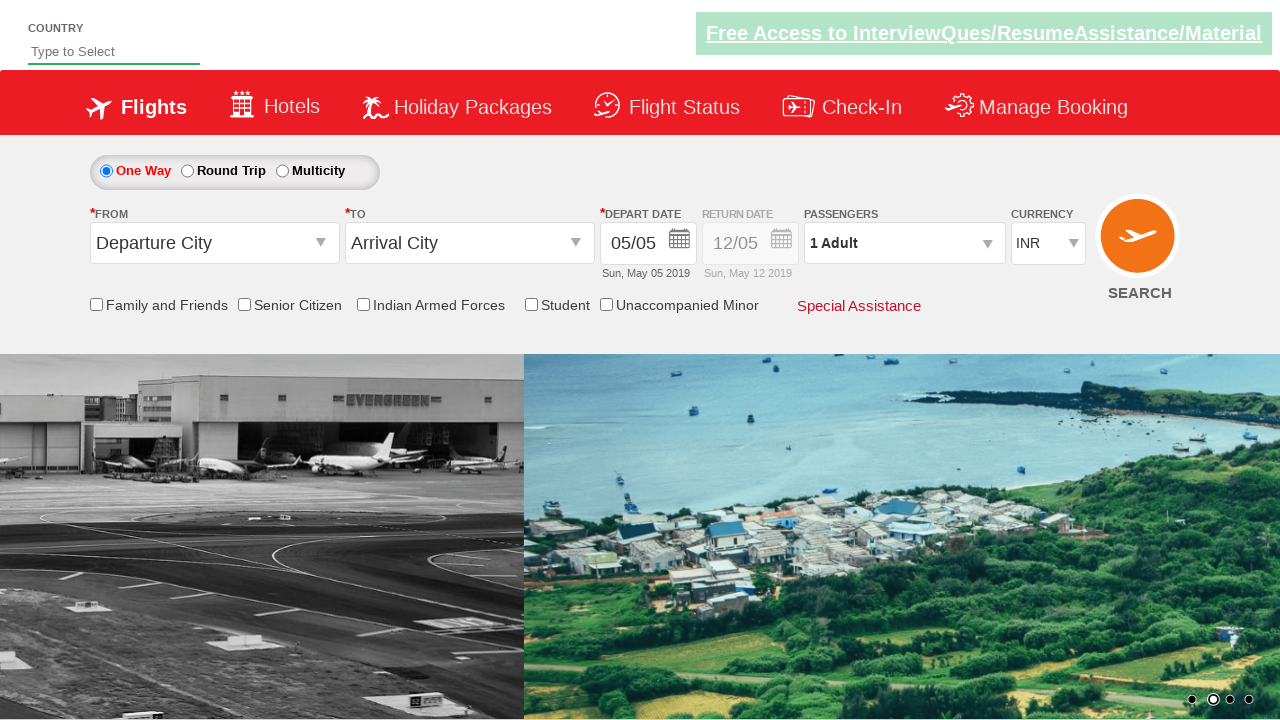

Selected currency dropdown option at index 3 on #ctl00_mainContent_DropDownListCurrency
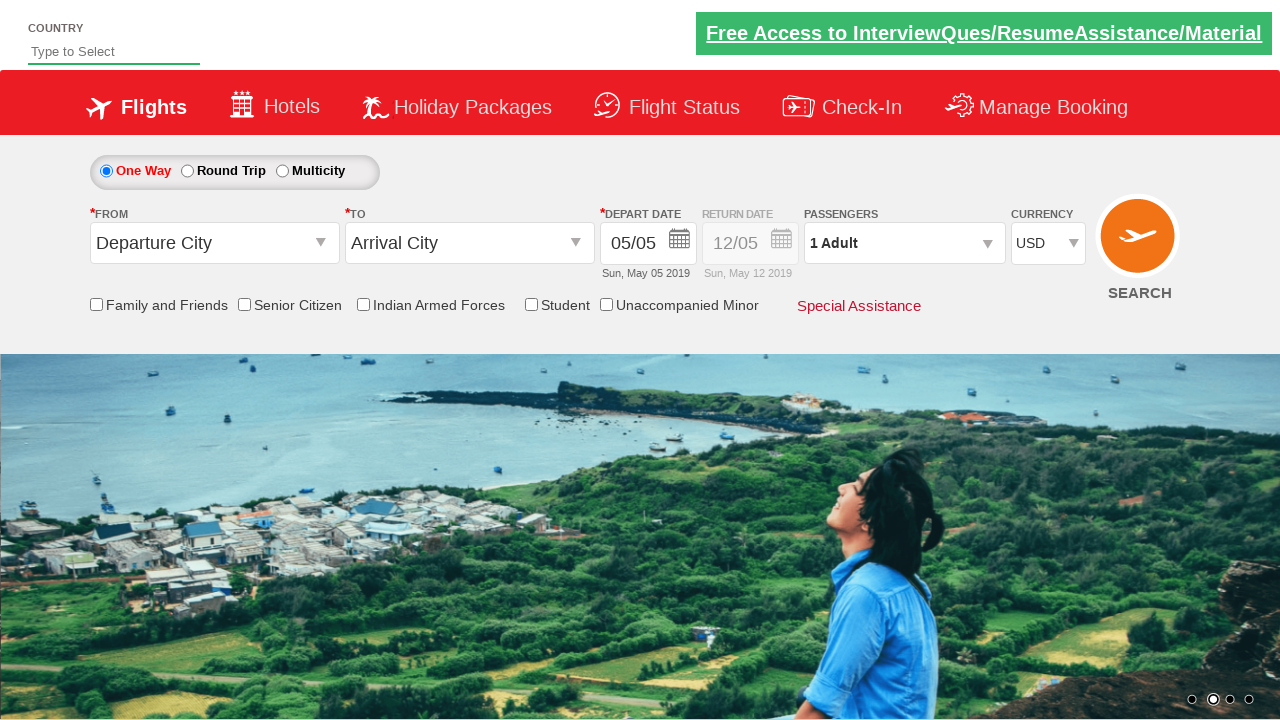

Typed 'ind' in autosuggest field on #autosuggest
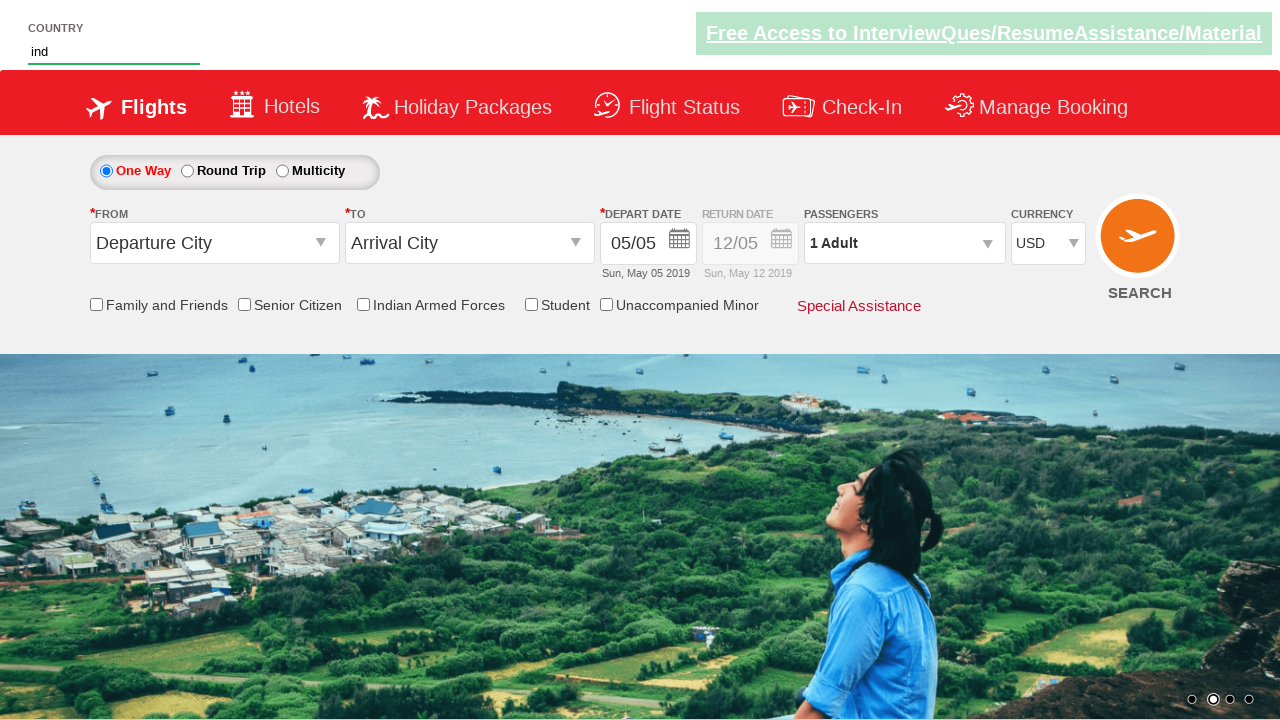

Autosuggest dropdown options appeared
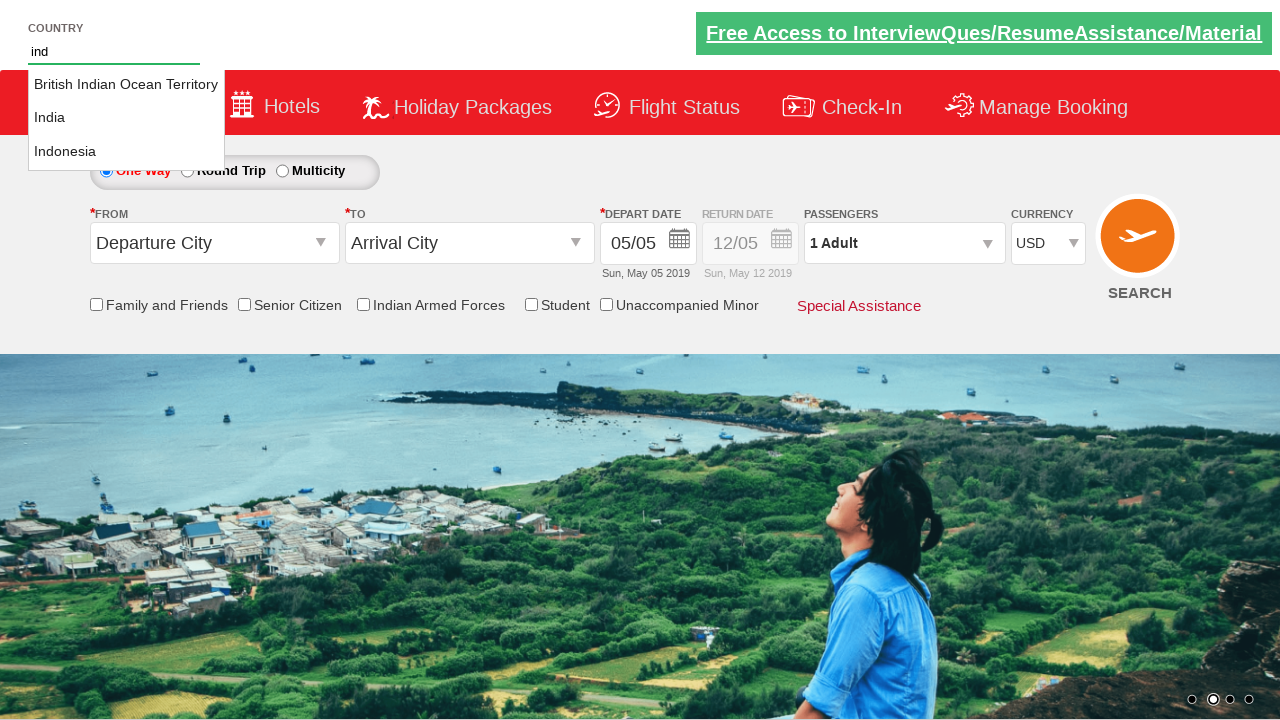

Selected 'India' from autosuggest suggestions at (126, 118) on li.ui-menu-item a:text-is('India')
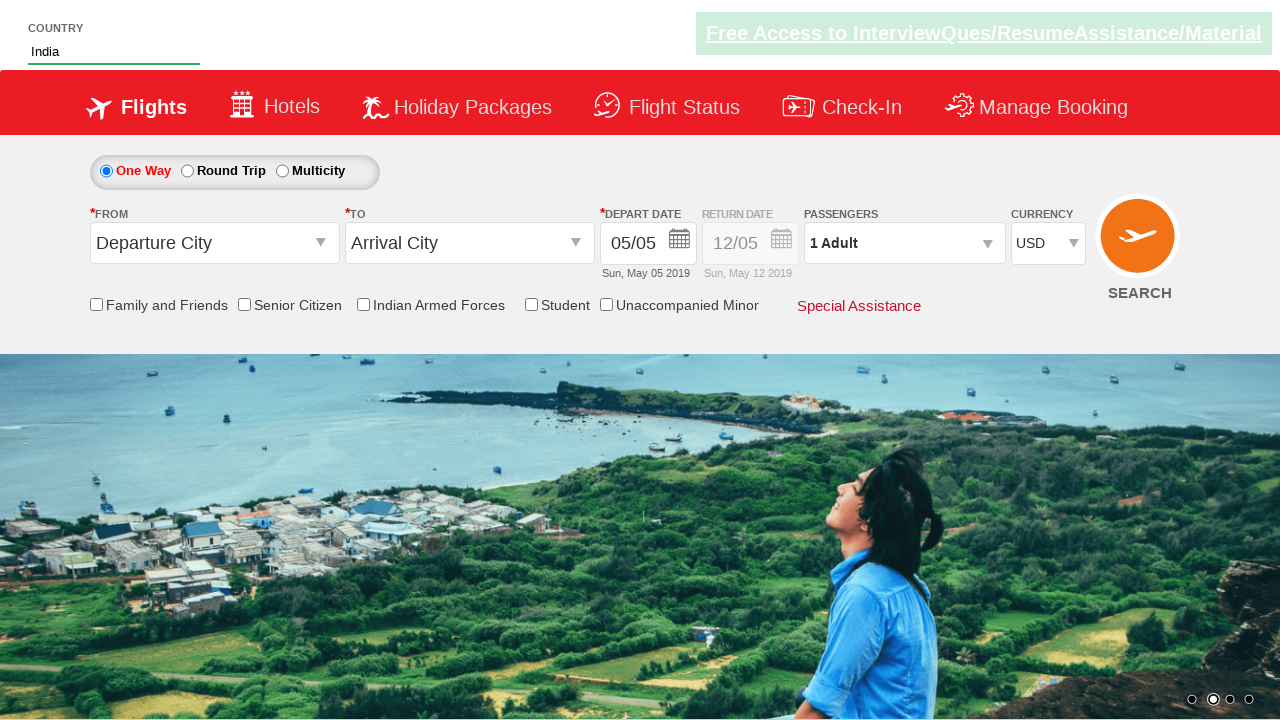

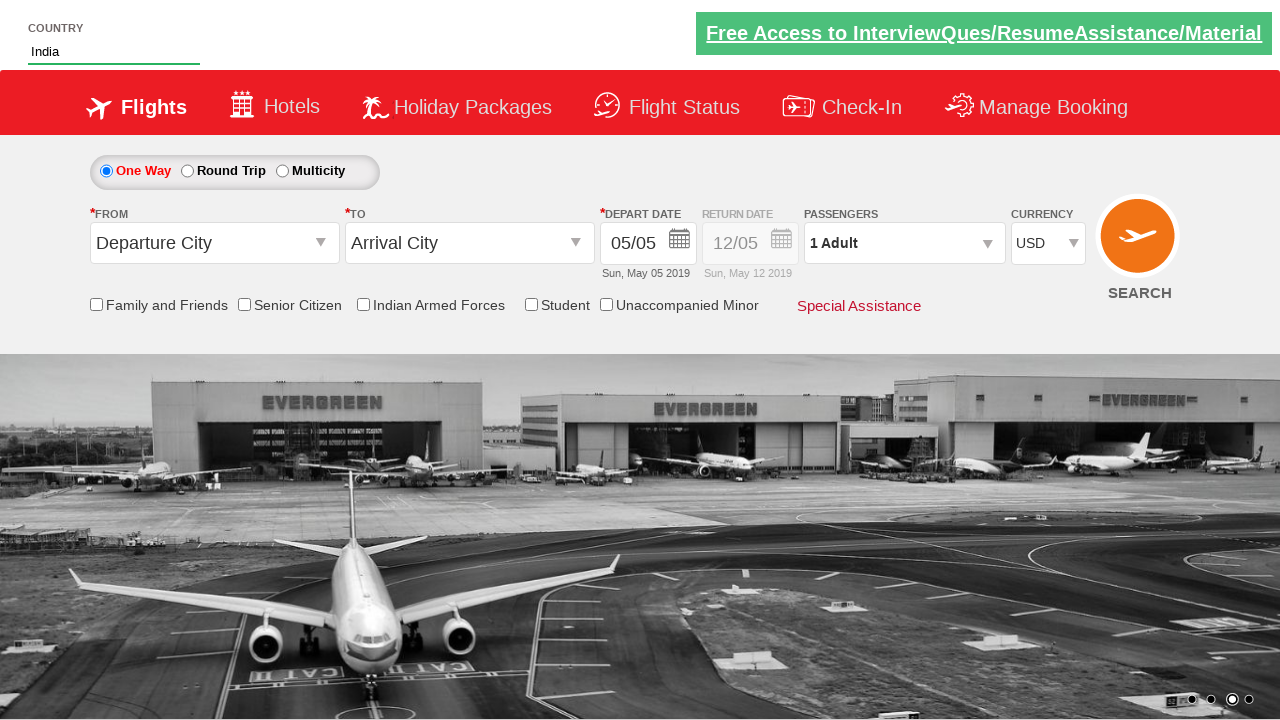